Tests keyboard key press detection by navigating to the Key Presses page, pressing a random letter key, and verifying the correct key is displayed on screen.

Starting URL: https://the-internet.herokuapp.com/

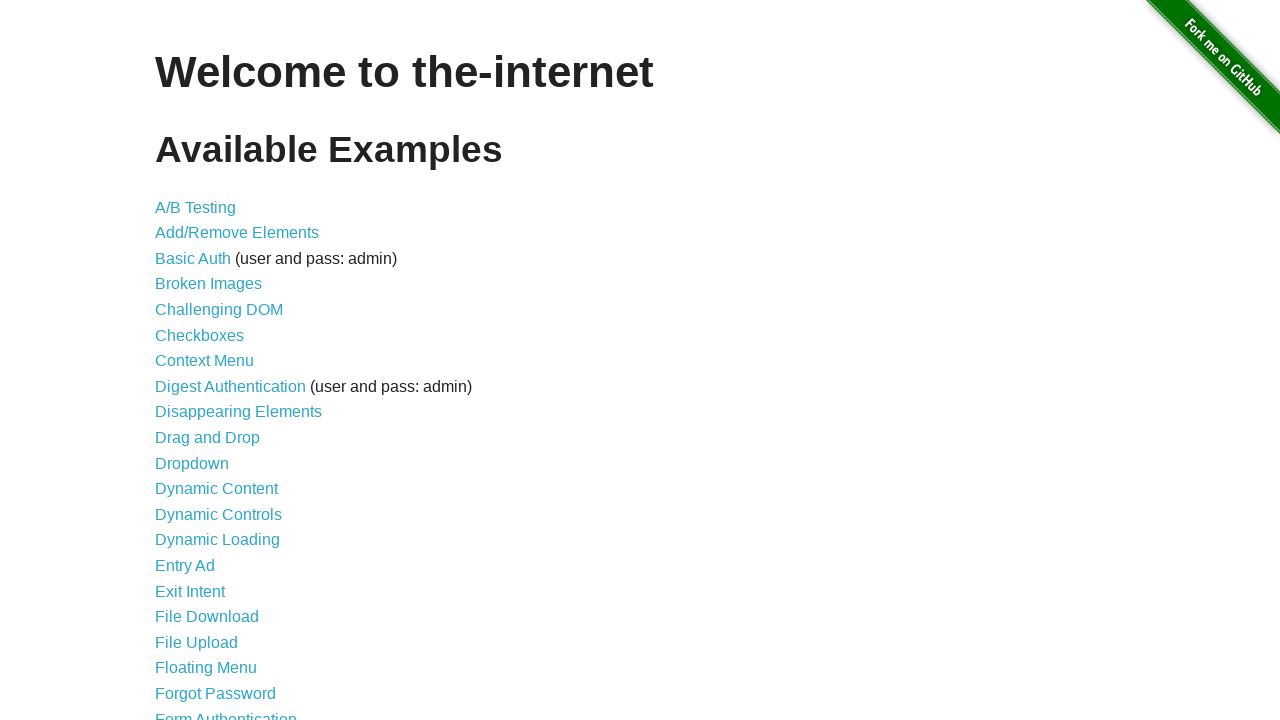

Verified page title contains 'The Internet'
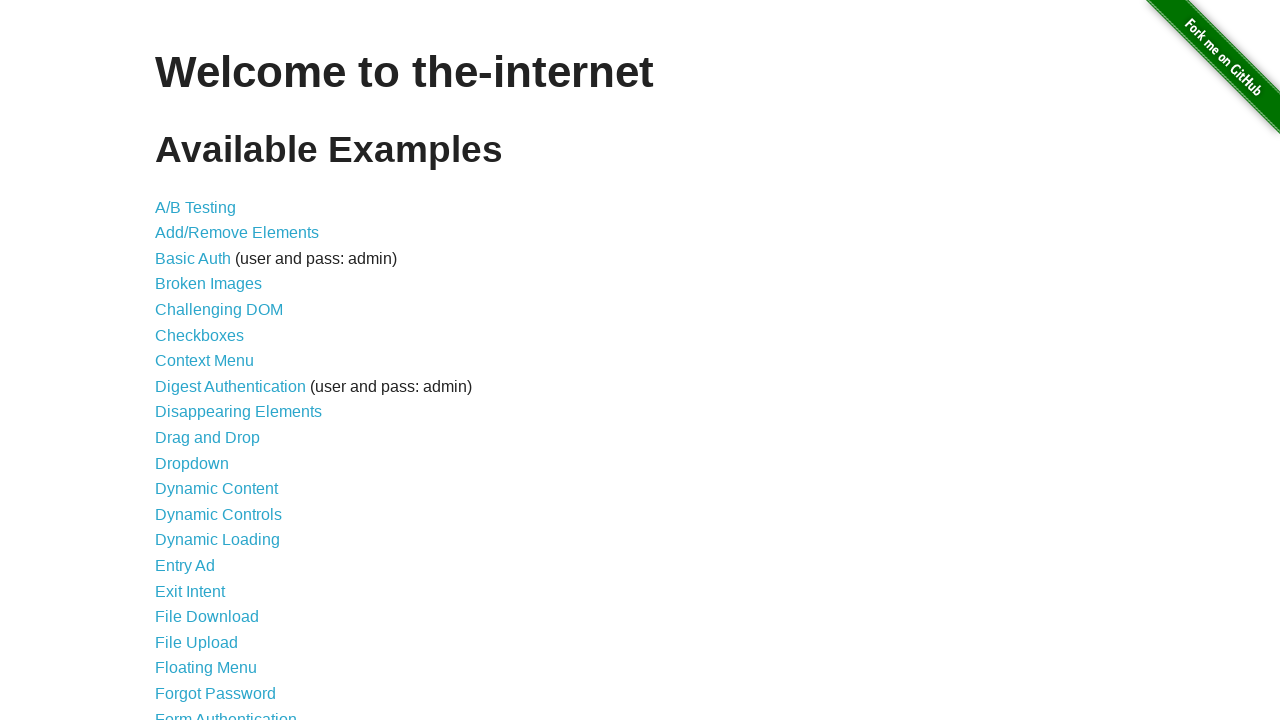

Clicked on 'Key Presses' link to navigate to test page at (200, 360) on internal:role=link[name="Key Presses"s]
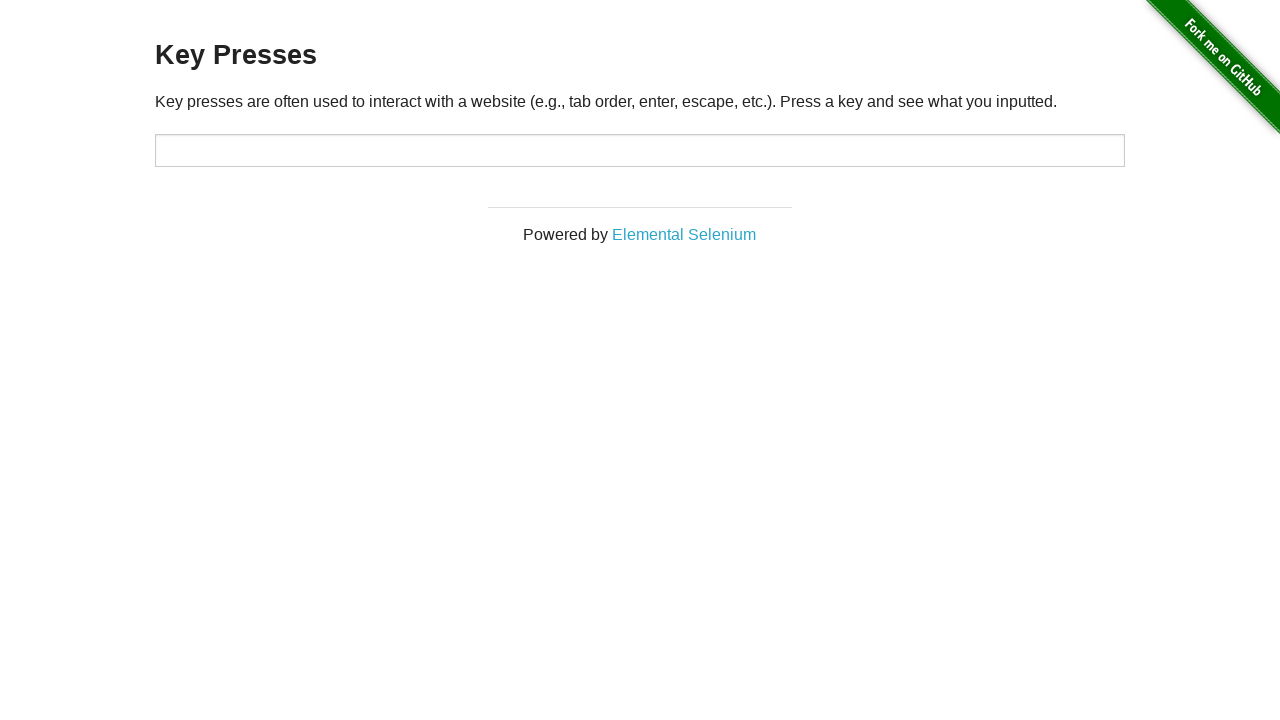

Generated random letter key: 'N'
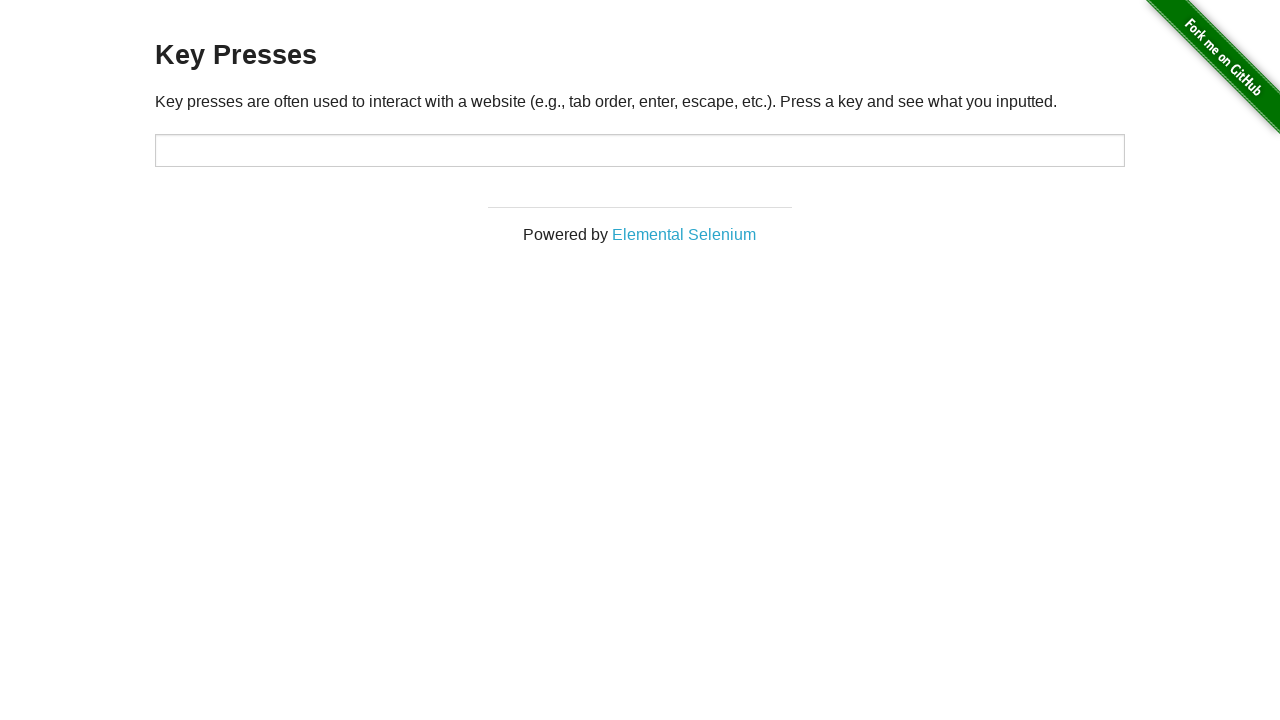

Pressed keyboard key 'N'
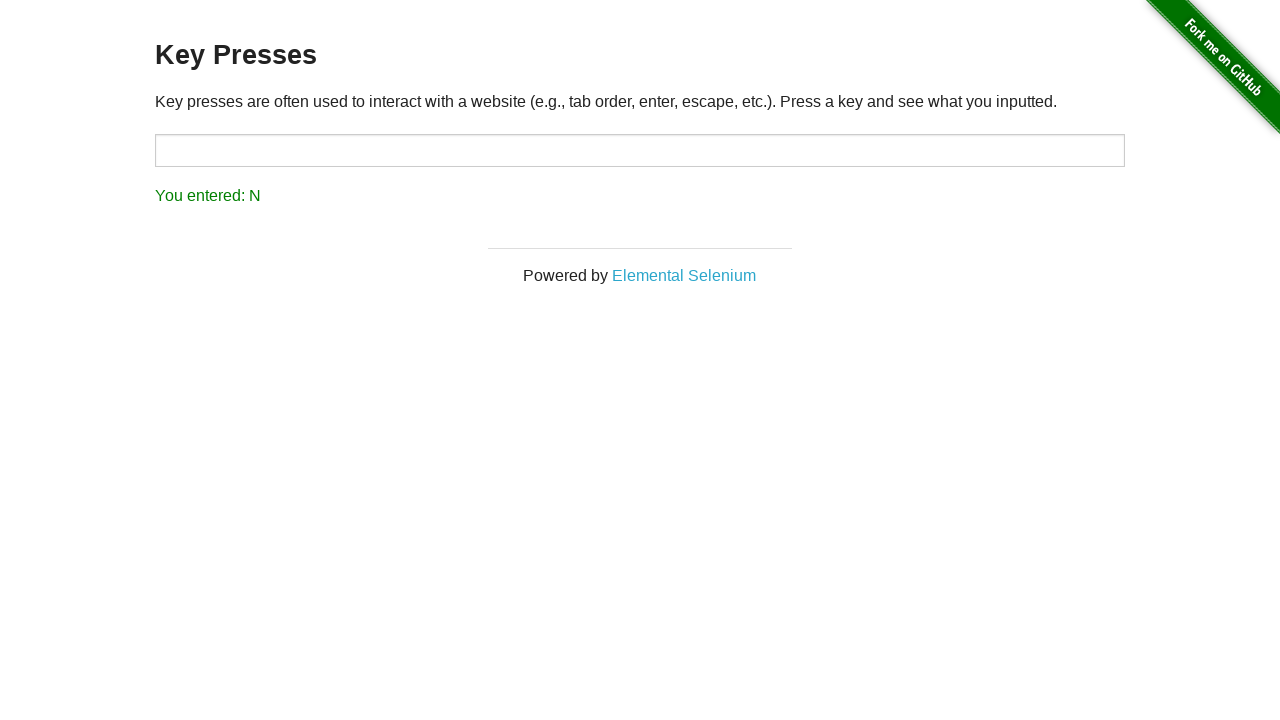

Retrieved result text from page
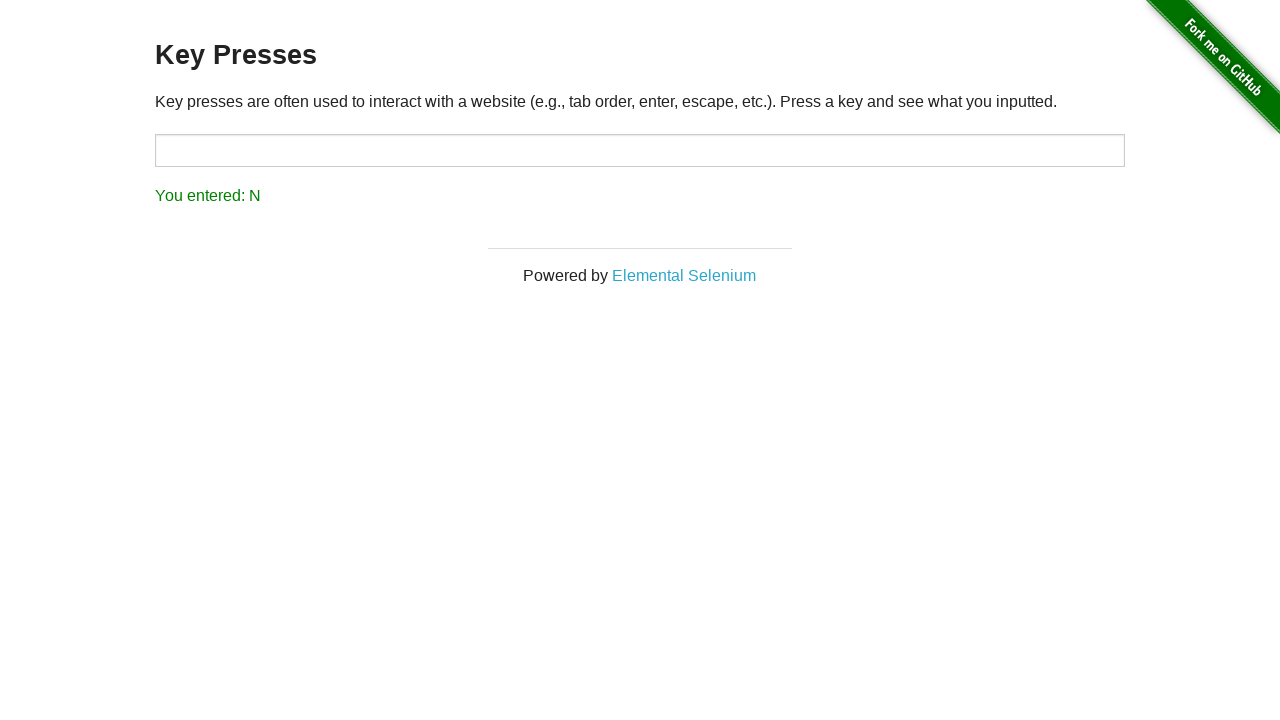

Verified that pressed key 'N' is displayed in result
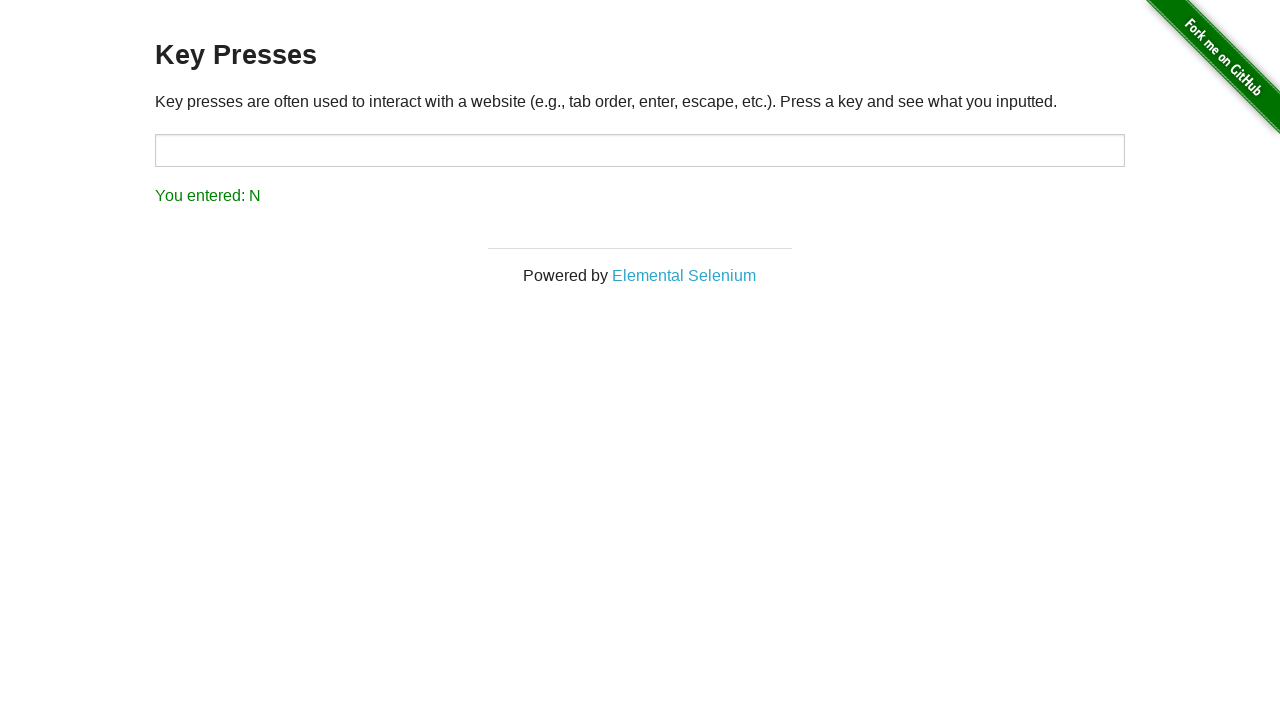

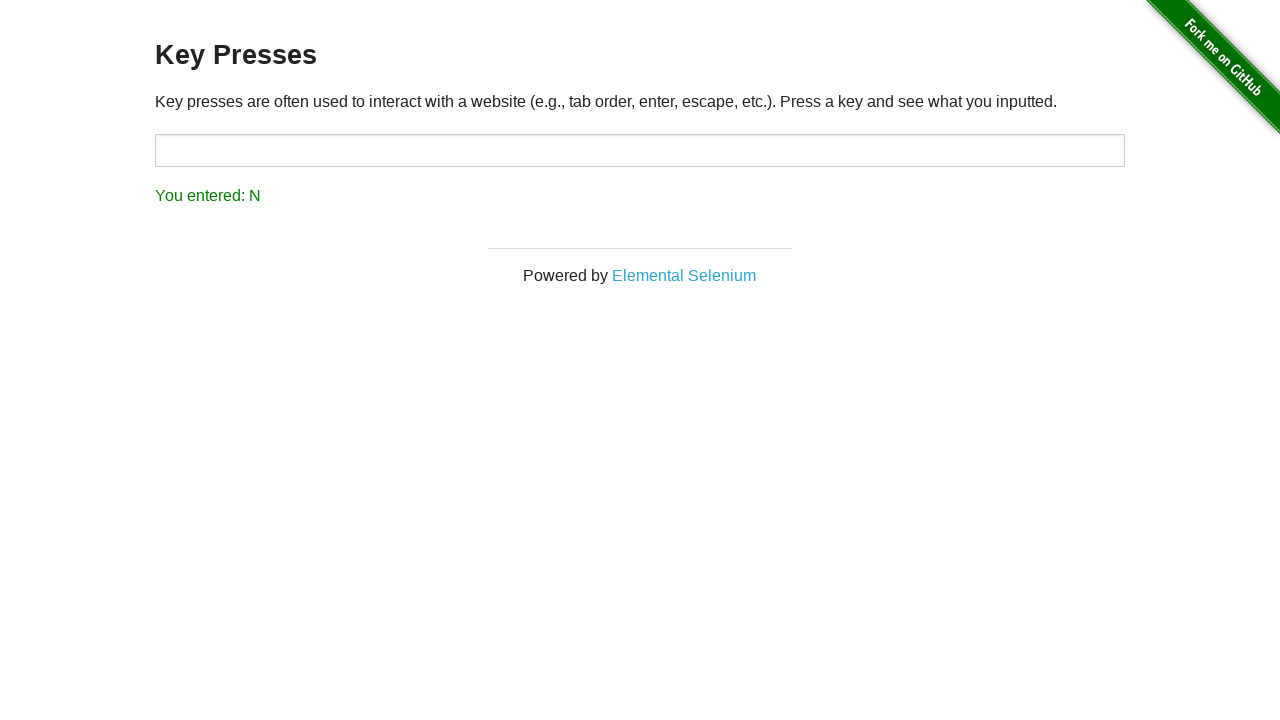